Tests that checking the Animate toggle adds the animated class to the progress circle

Starting URL: https://alexandrshiriaev.github.io/progress-circle/

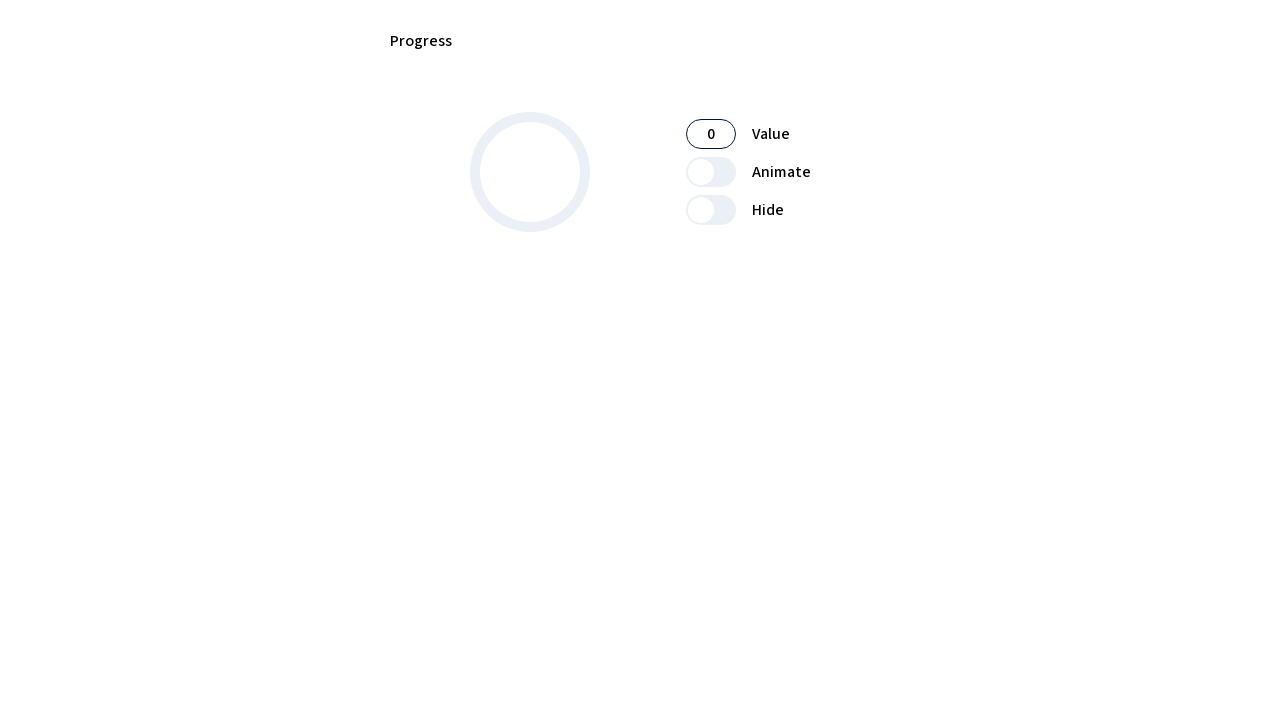

Navigated to progress circle demo page
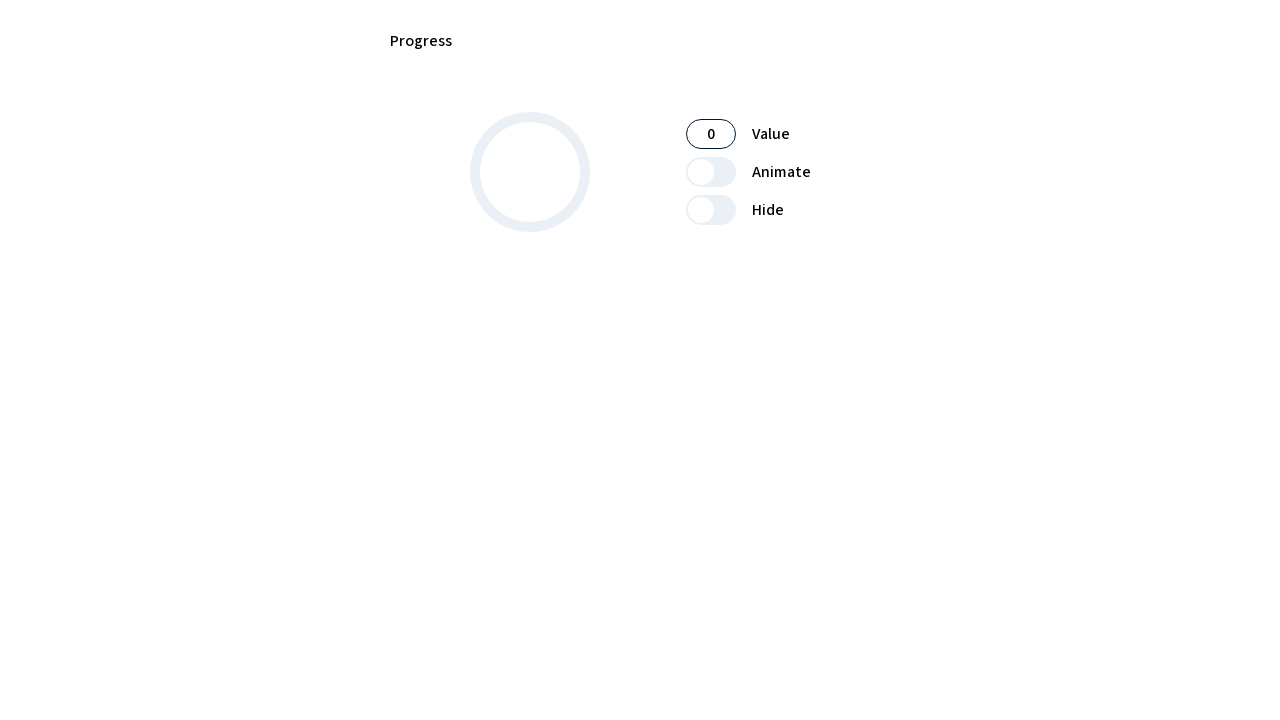

Clicked Animate toggle to enable animation at (710, 172) on internal:label="Animate"i >> .toggle-button__label
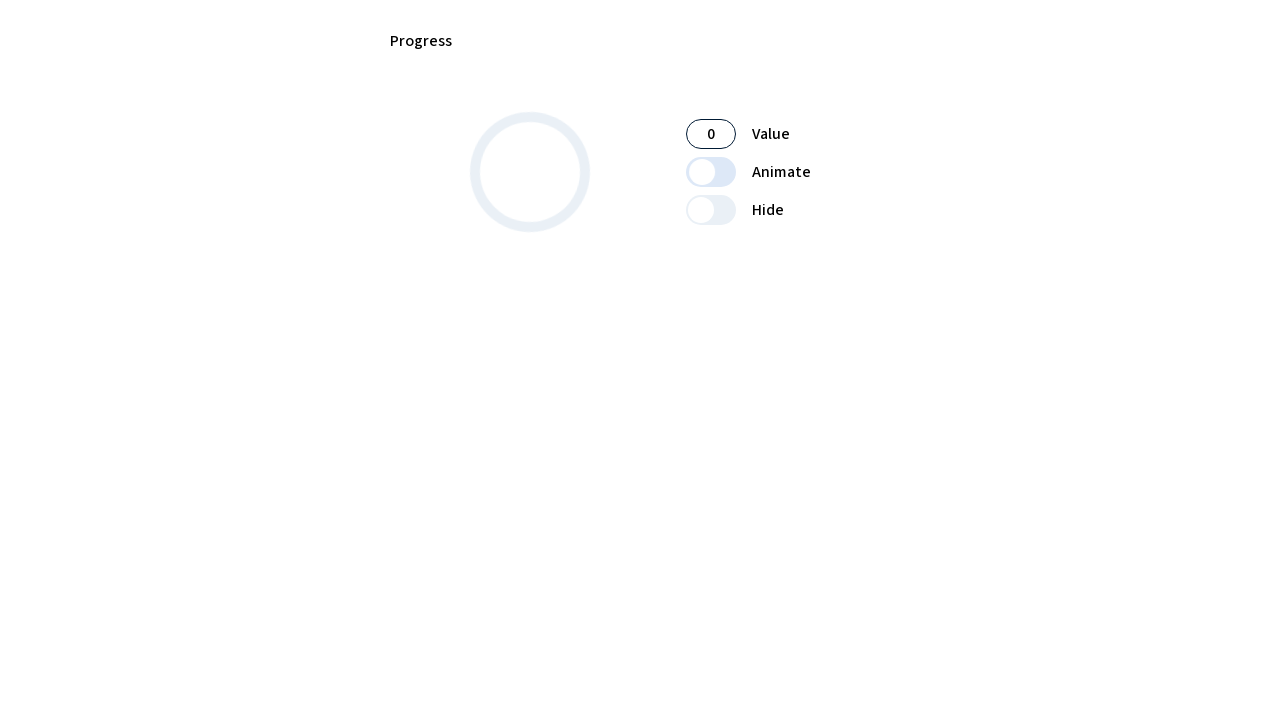

Progress circle now has animated class applied
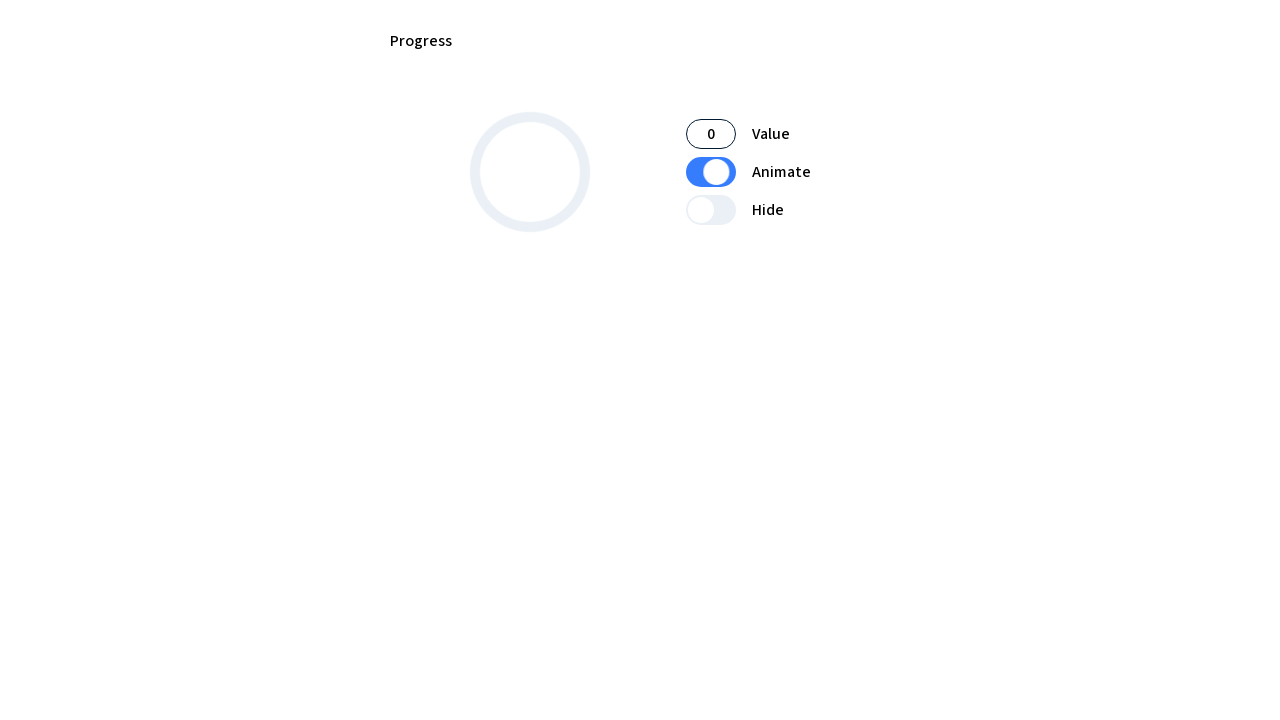

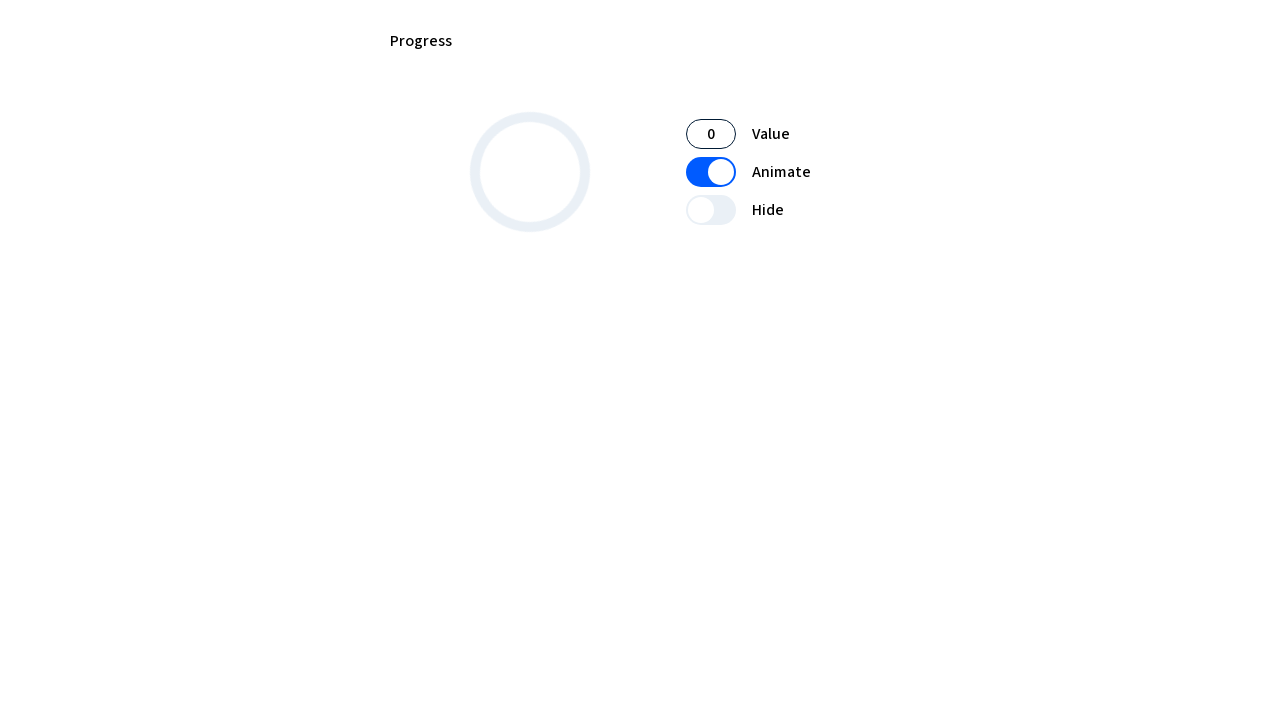